Tests JavaScript prompt alert functionality by clicking to trigger an alert with a textbox, entering text into the alert, and accepting it

Starting URL: https://demo.automationtesting.in/Alerts.html

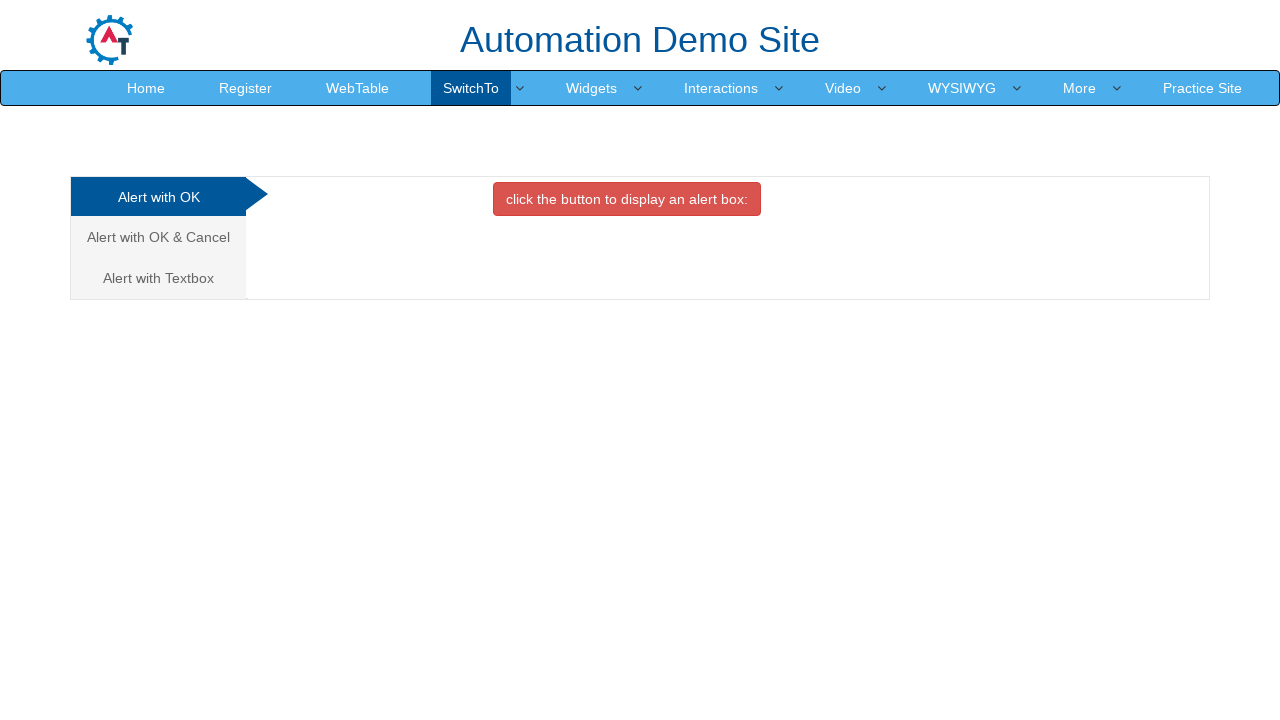

Clicked on 'Alert with Textbox' link at (158, 278) on text=Alert with Textbox
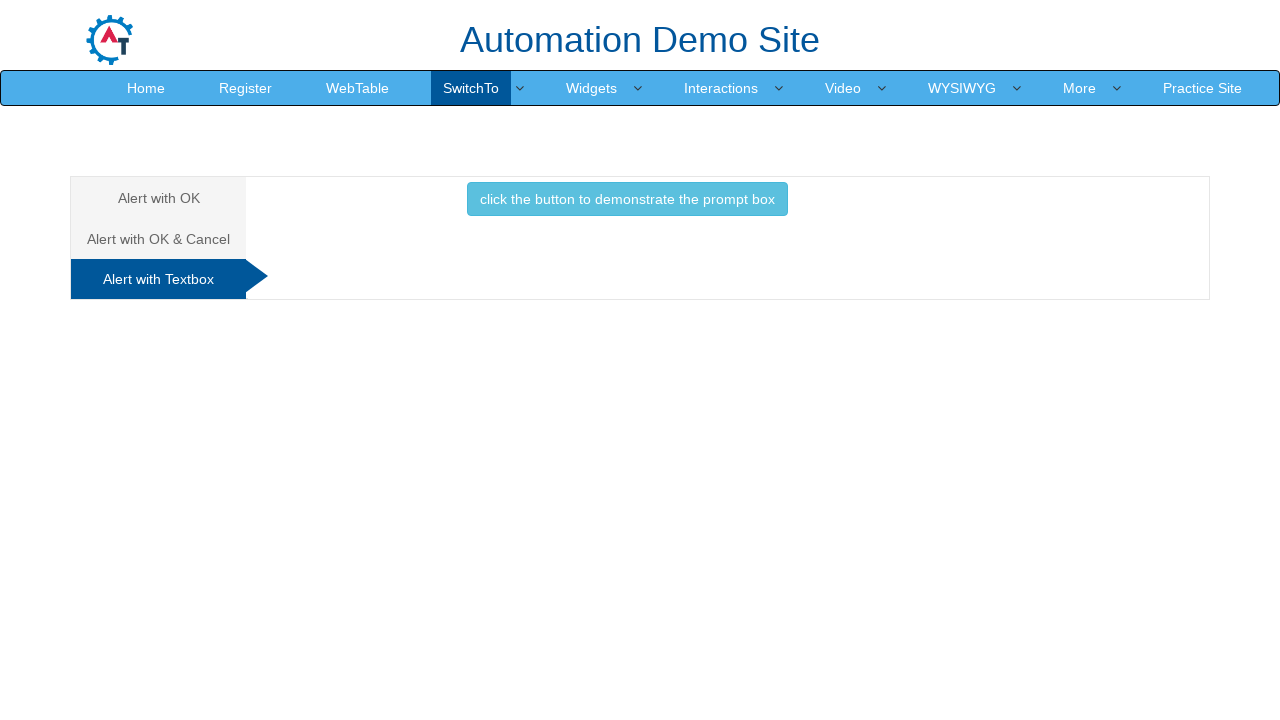

Clicked button to trigger prompt alert at (627, 199) on button.btn.btn-info
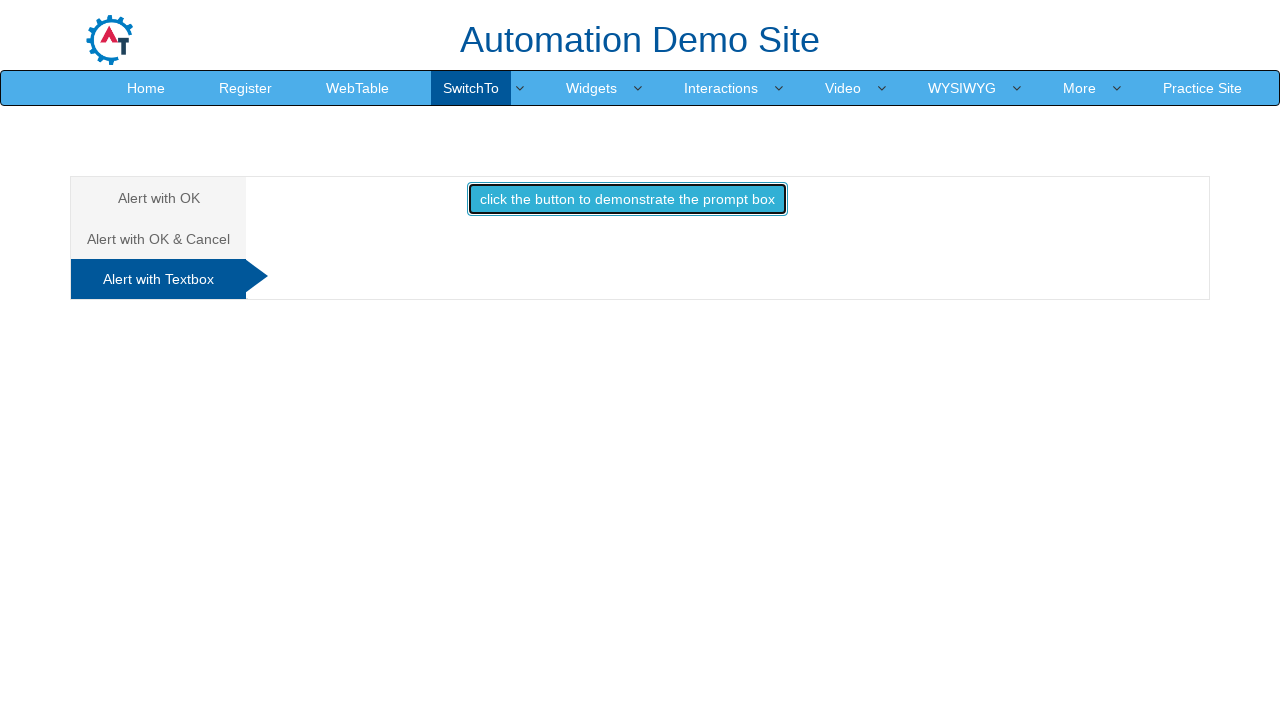

Set up dialog handler to accept prompt with text 'Jeevan'
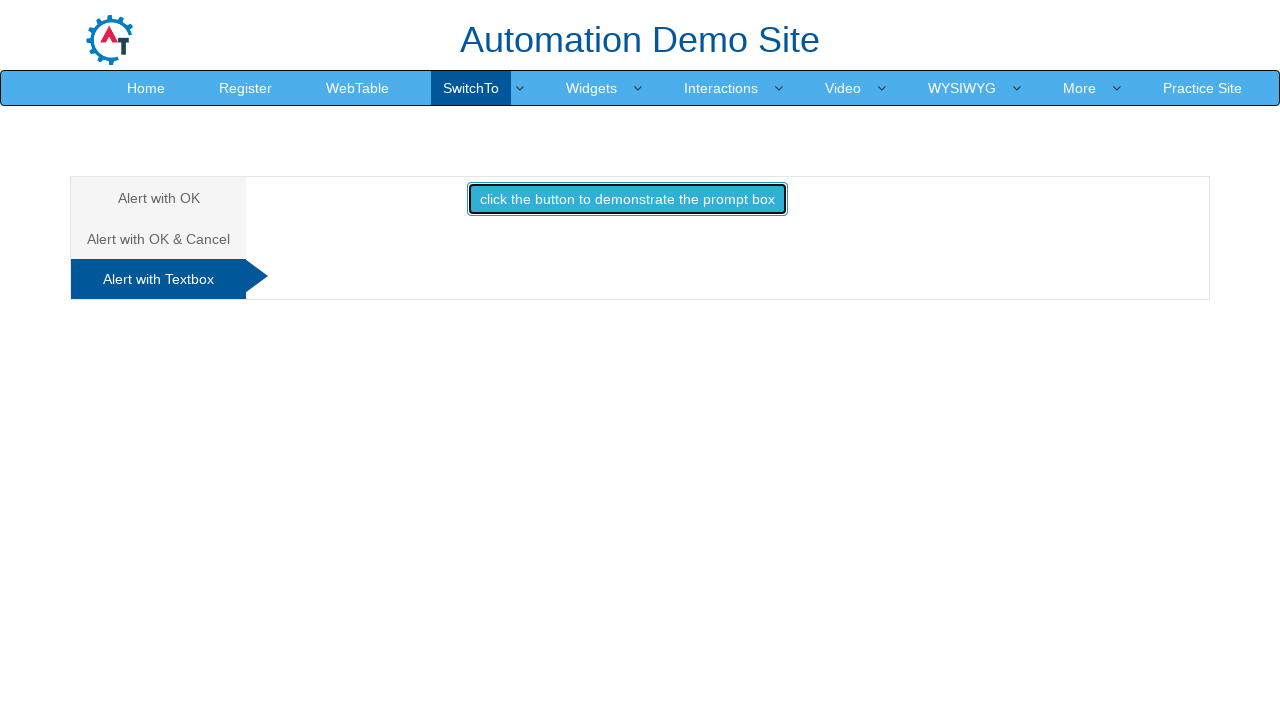

Registered dialog handler function
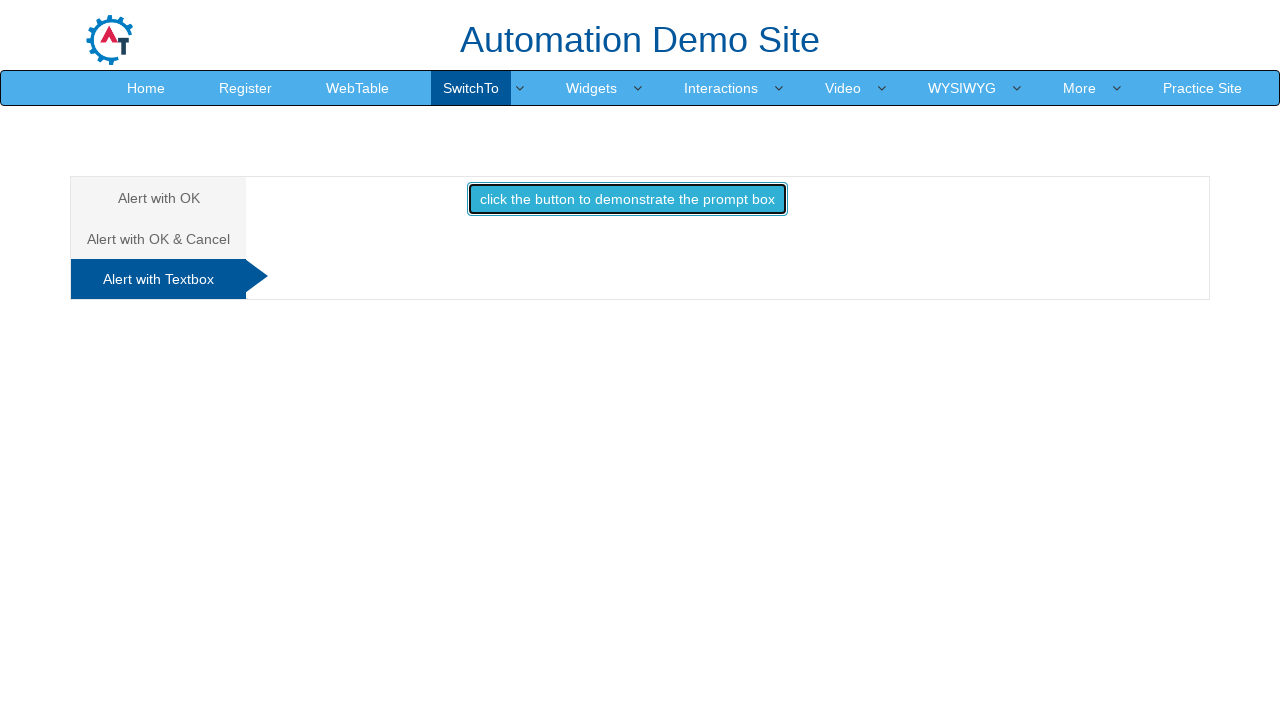

Waited 1000ms for prompt processing and confirmation
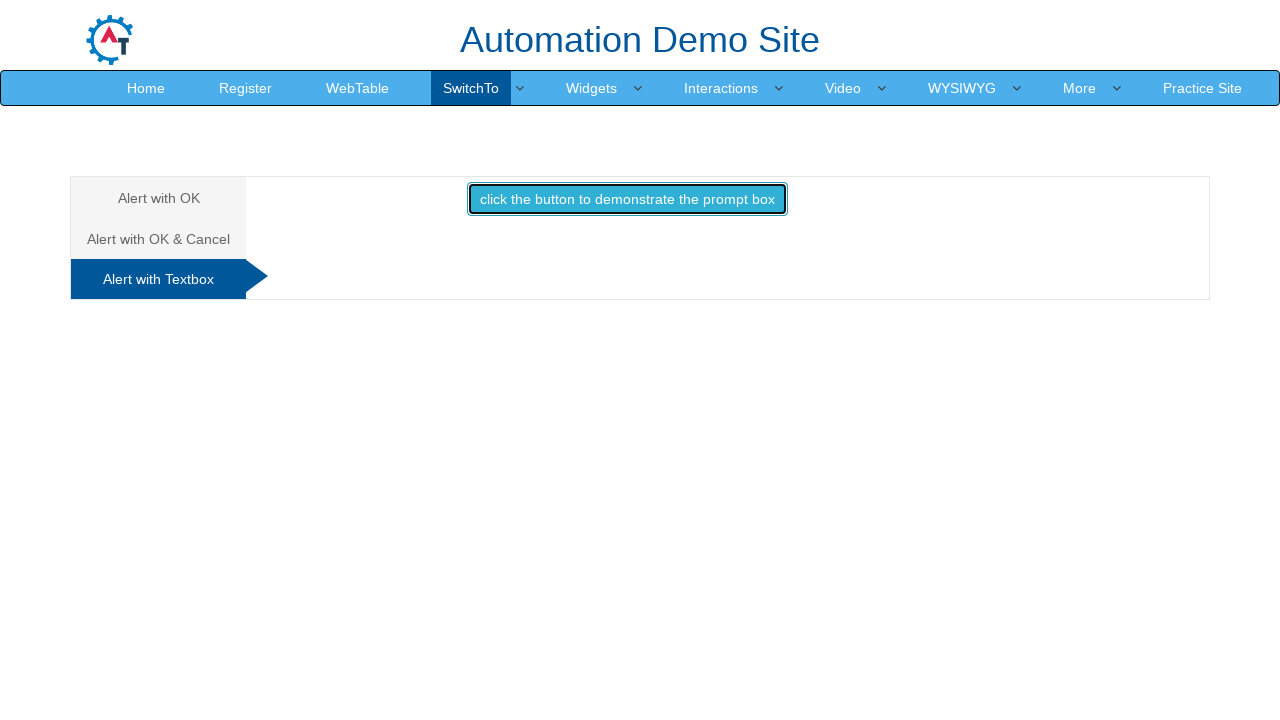

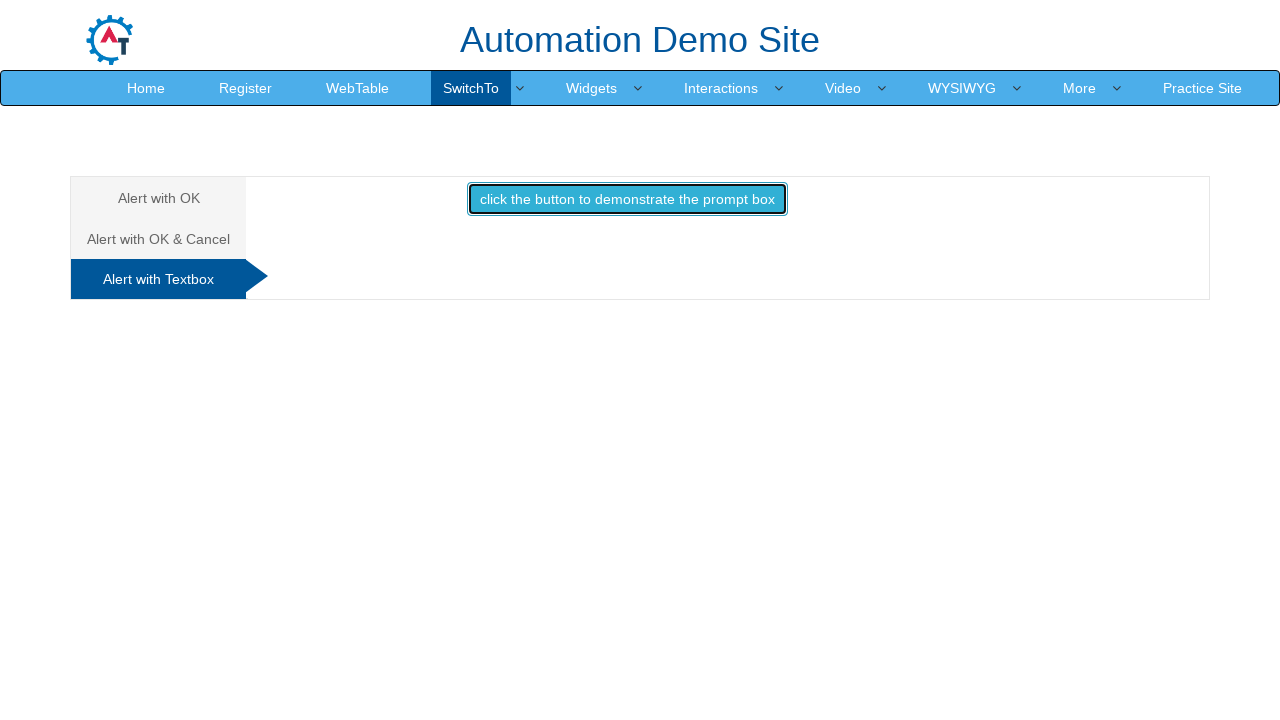